Tests UI interactions on a practice page by clicking the Open Window button and checking a radio button

Starting URL: https://www.letskodeit.com/practice

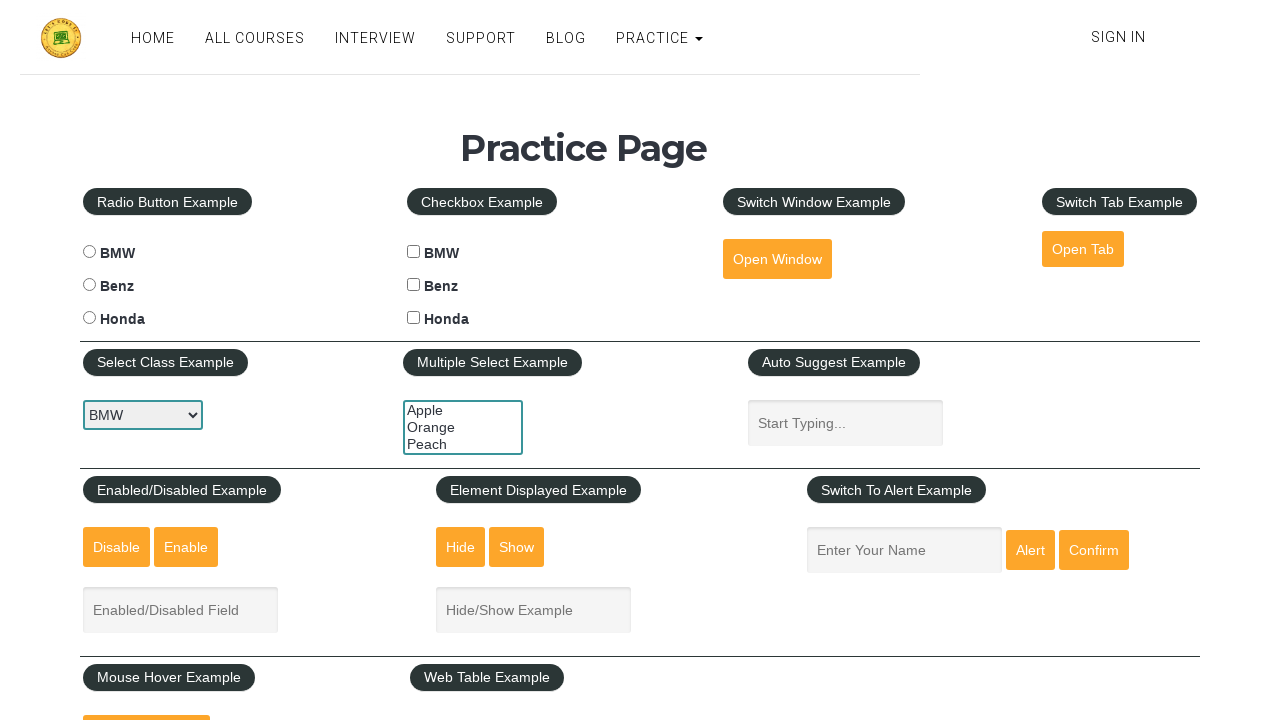

Navigated to practice page
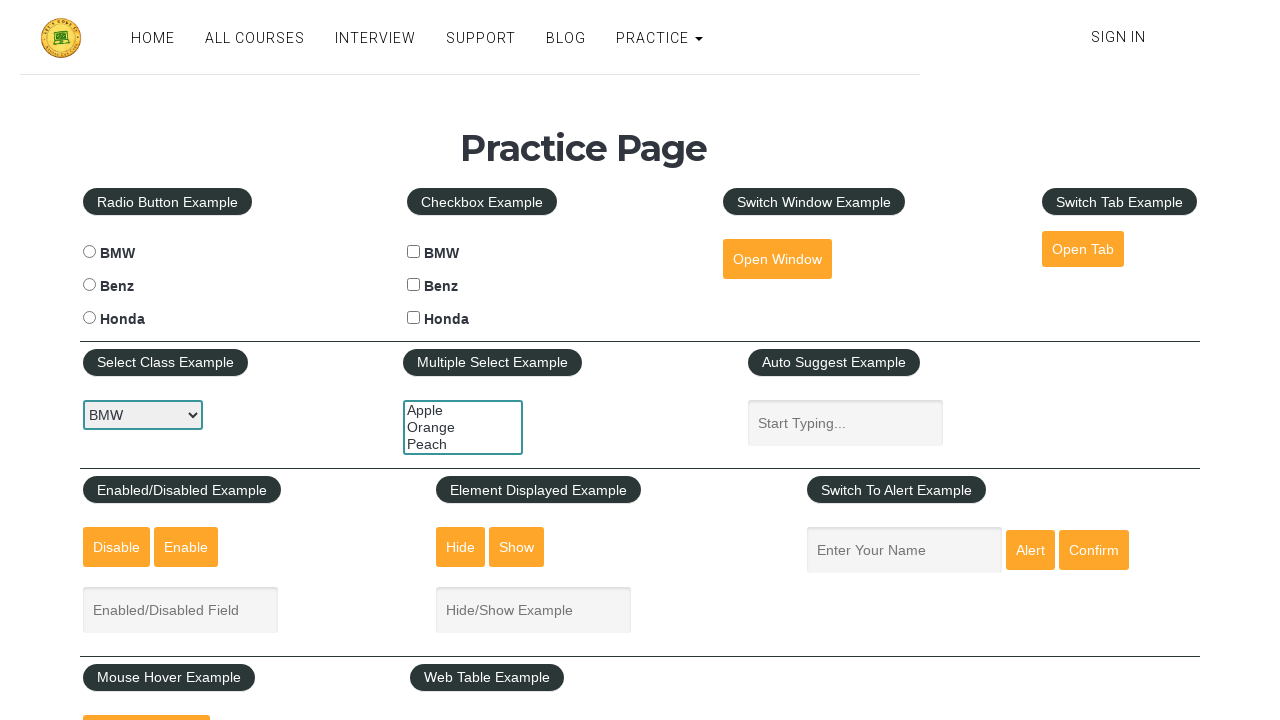

Clicked the Open Window button at (777, 259) on internal:role=button[name="Open Window"i]
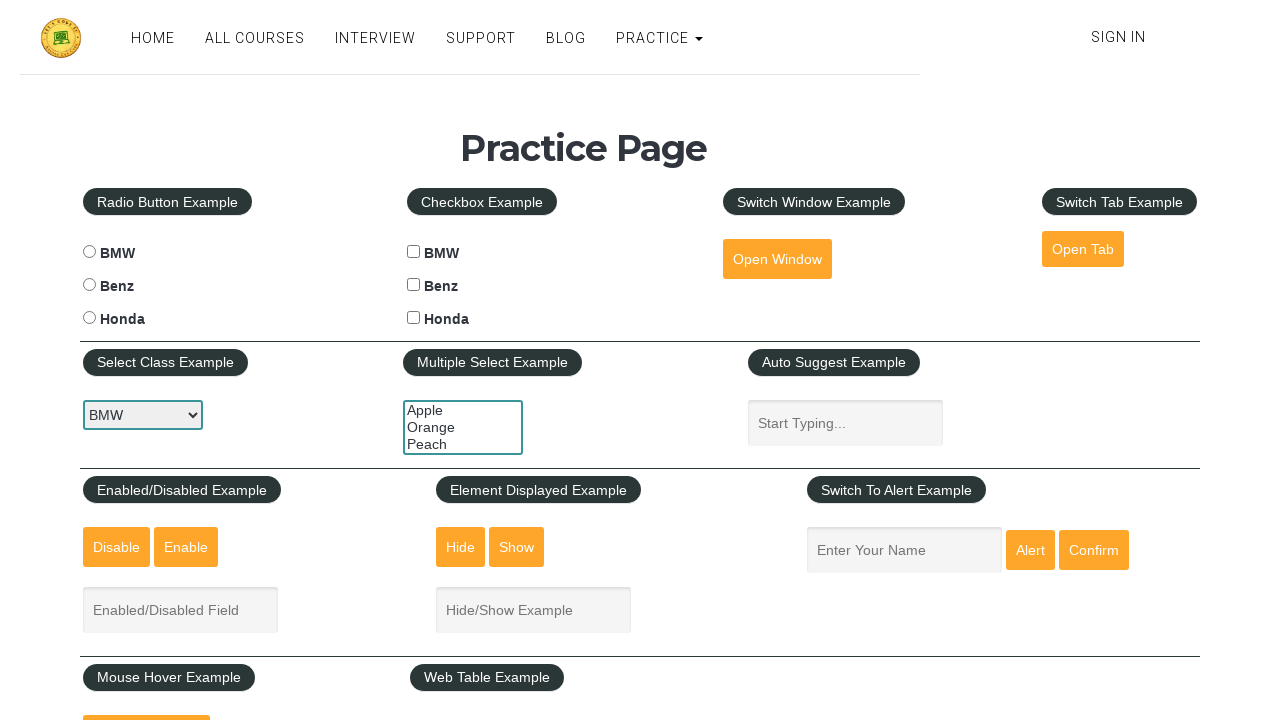

Checked the BMW radio button at (89, 252) on #bmwradio
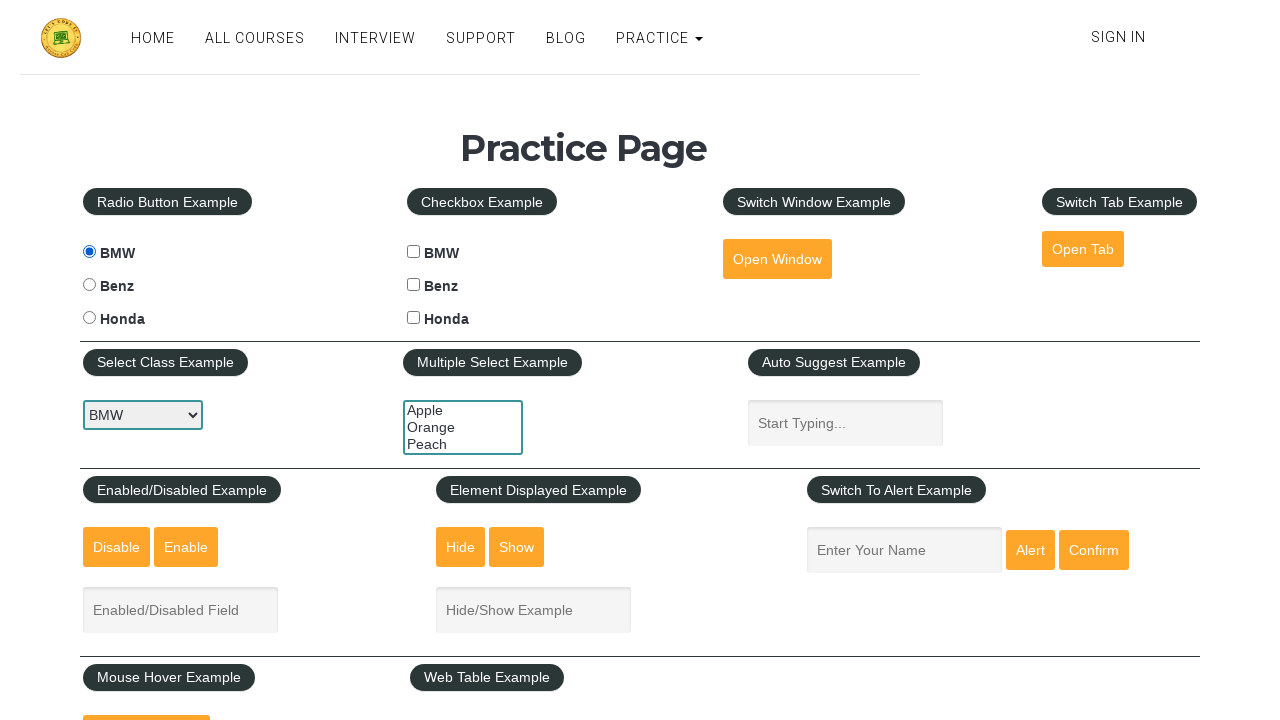

BMW radio button is visible
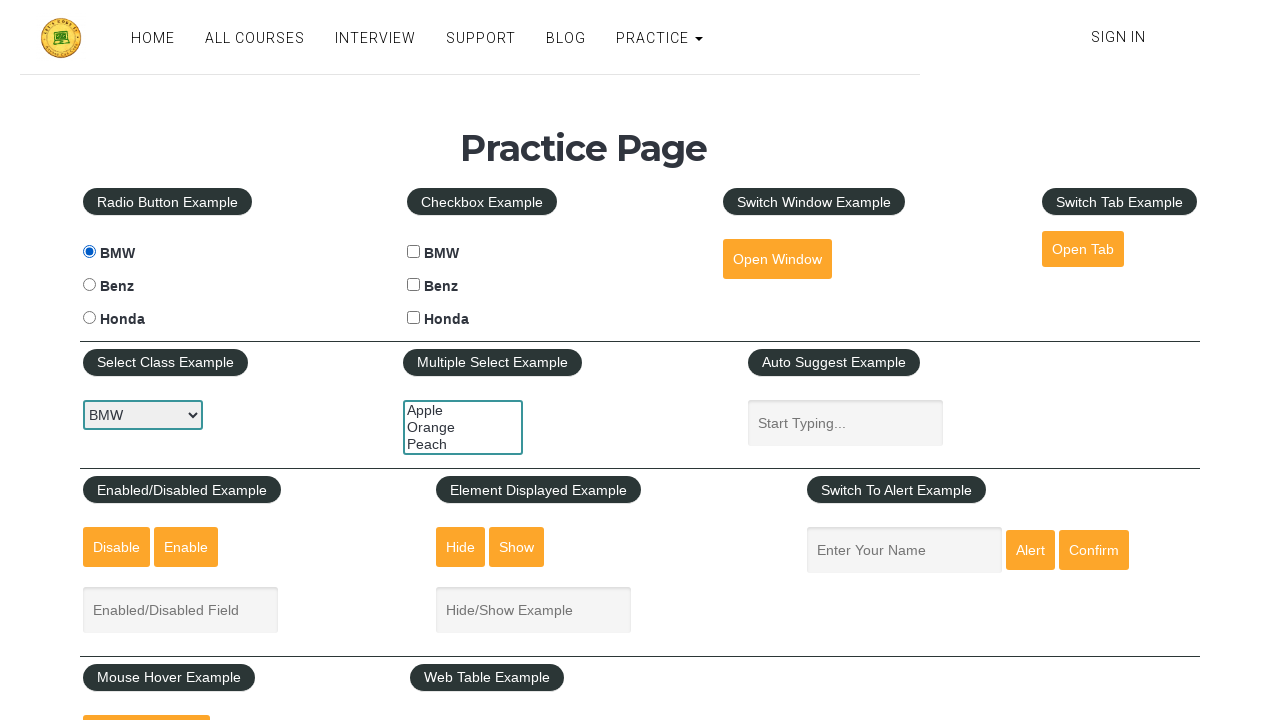

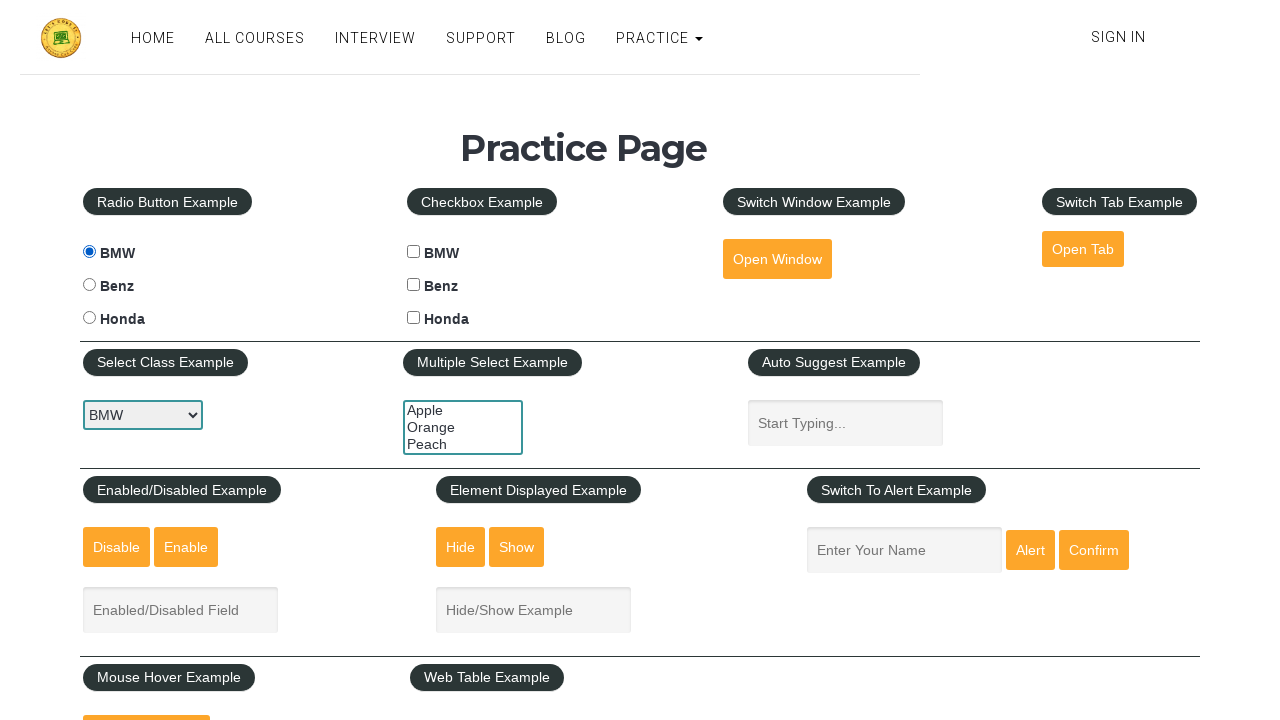